Navigates to a broken images test page and verifies that images are properly loaded by checking their natural dimensions

Starting URL: https://the-internet.herokuapp.com/

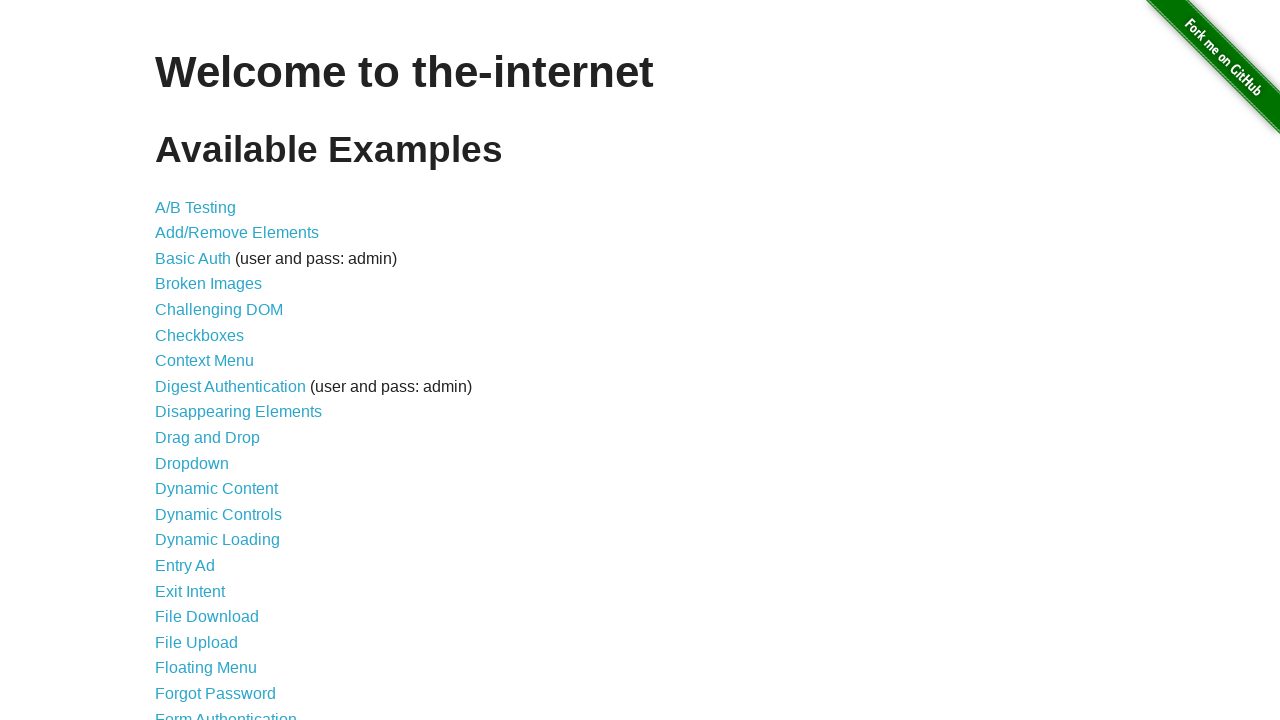

Clicked on broken images link at (208, 284) on #content > ul > li:nth-child(4) > a
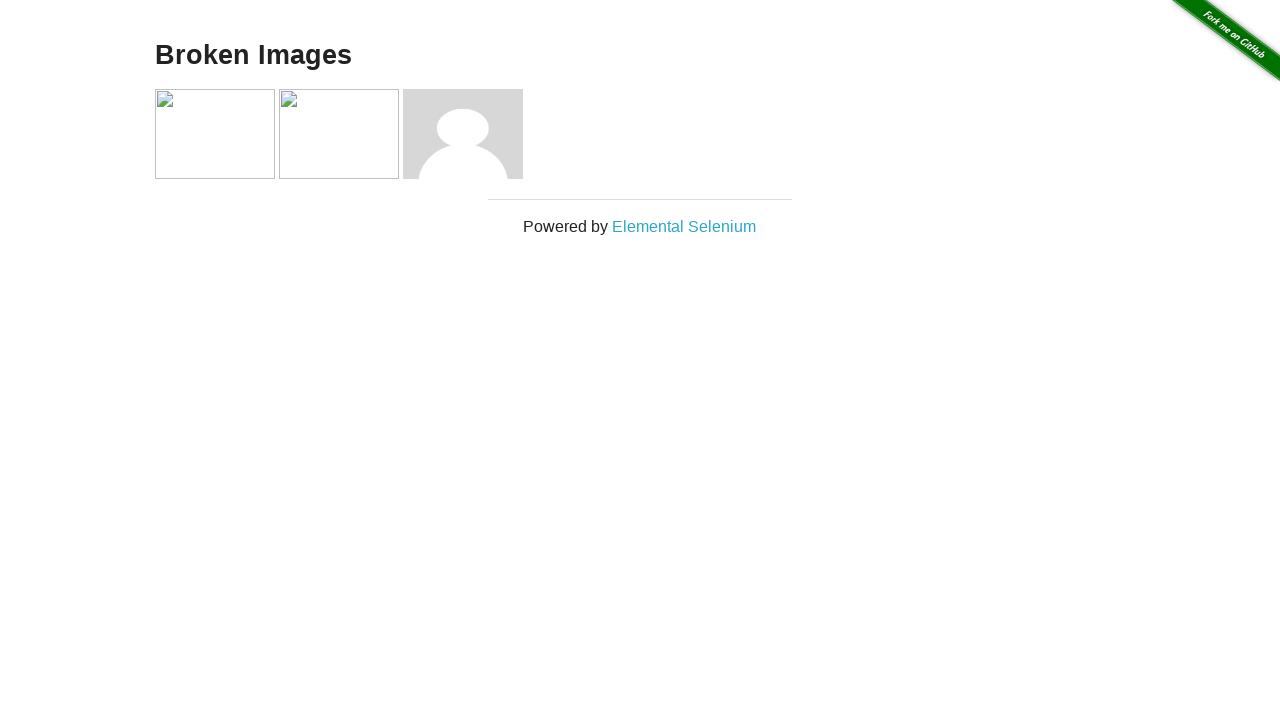

Navigated to broken images page
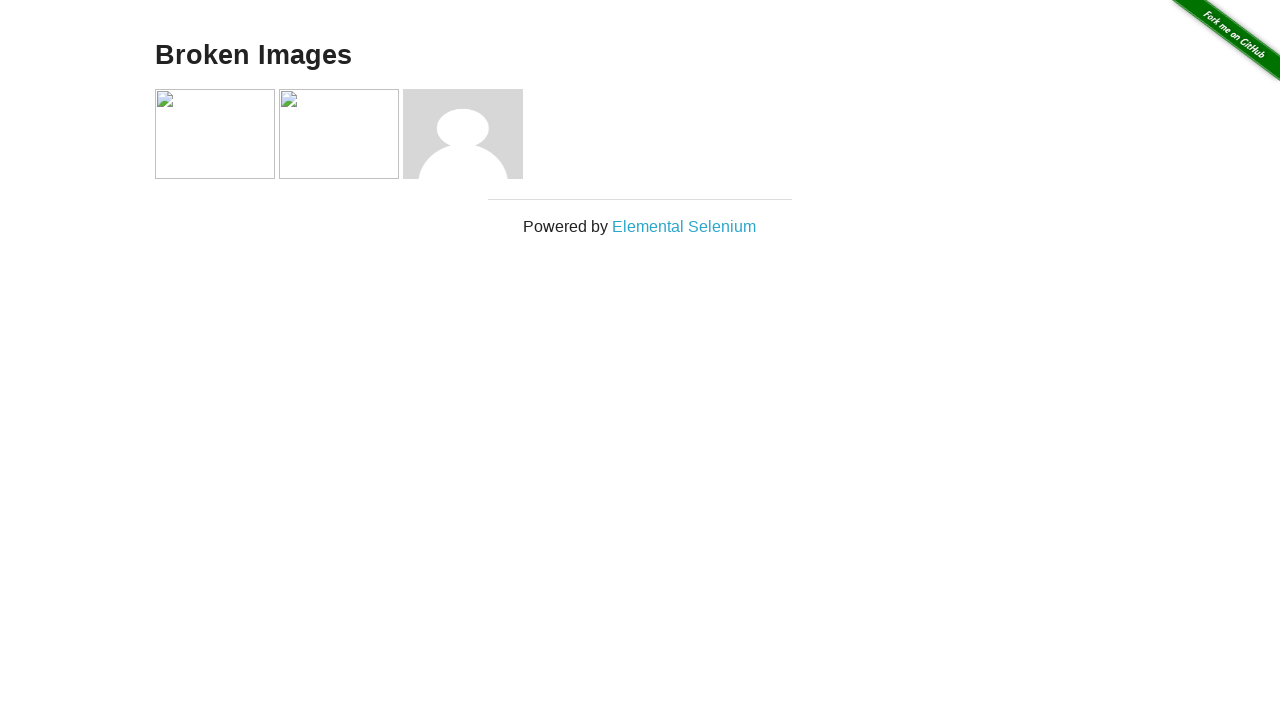

Retrieved all images from the page
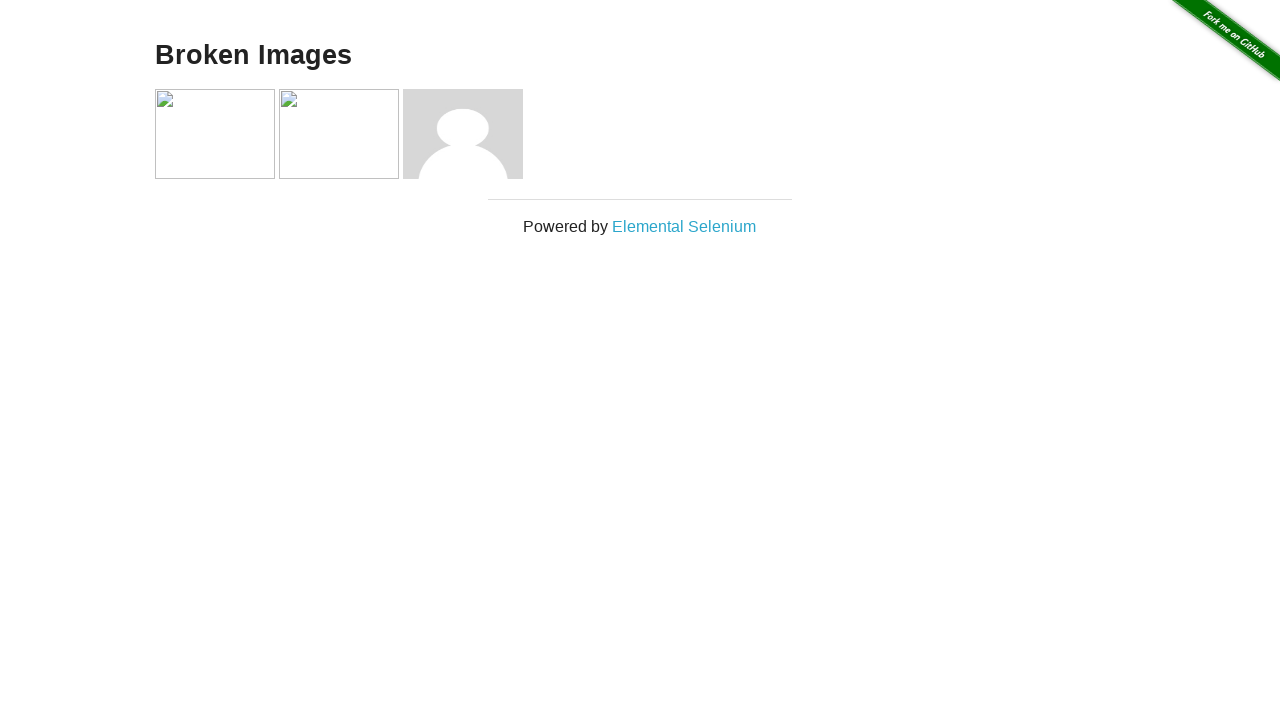

Retrieved natural width of image: 149px
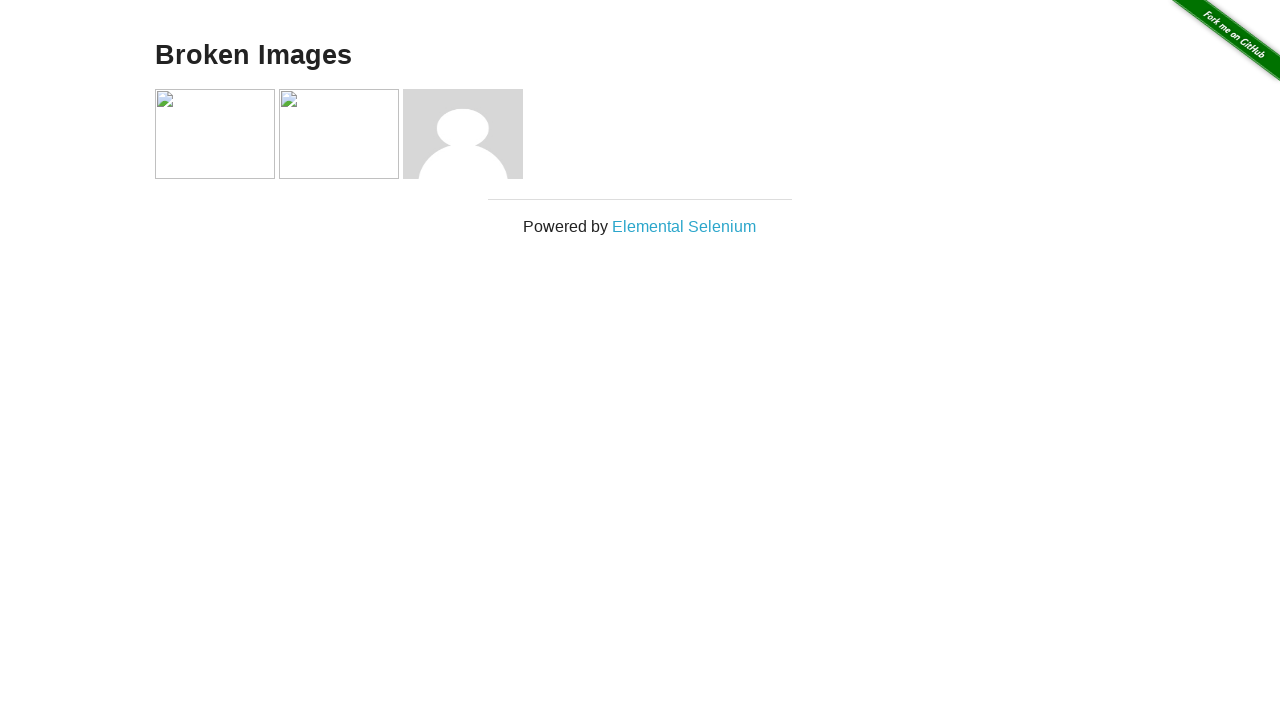

Retrieved natural height of image: 149px
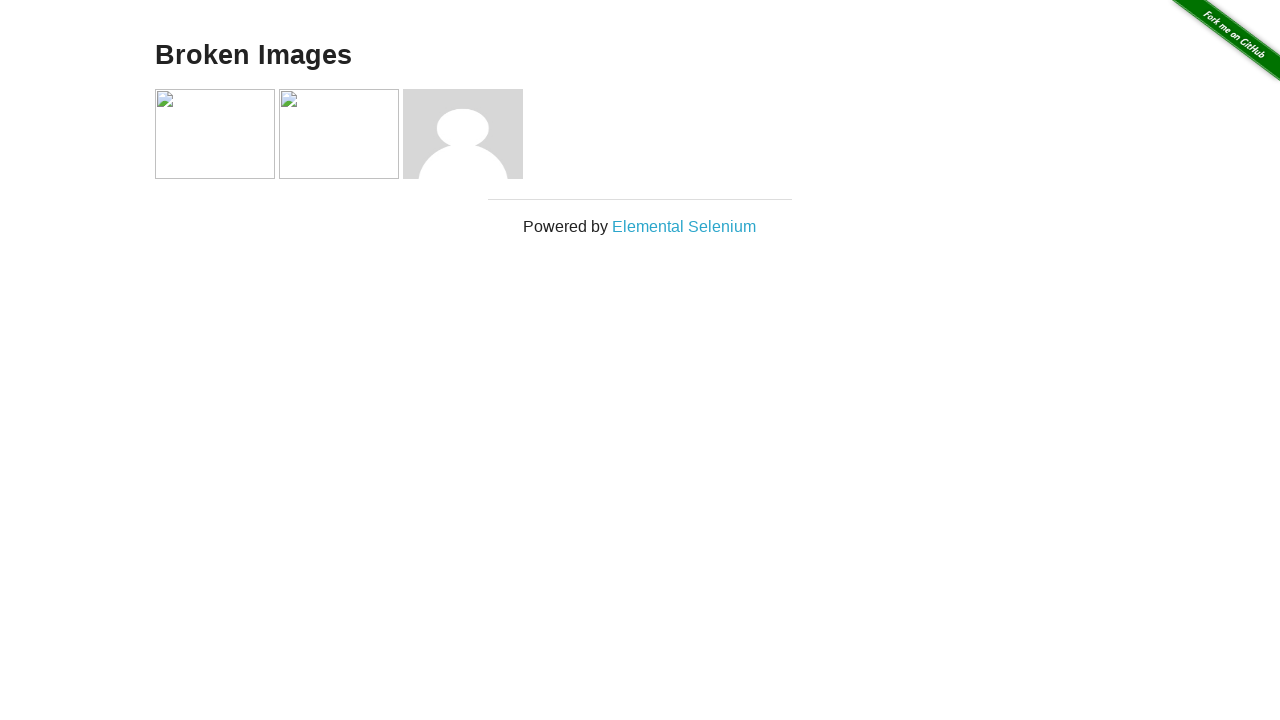

Retrieved natural width of image: 0px
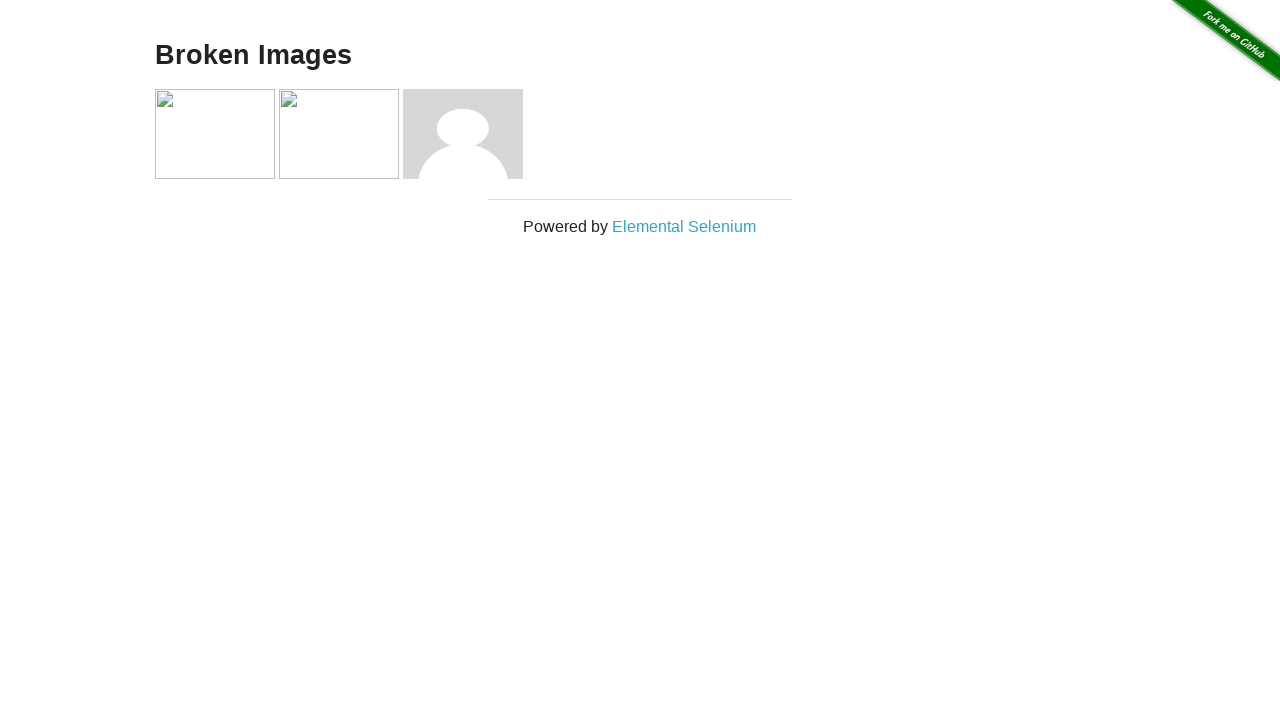

Retrieved natural height of image: 0px
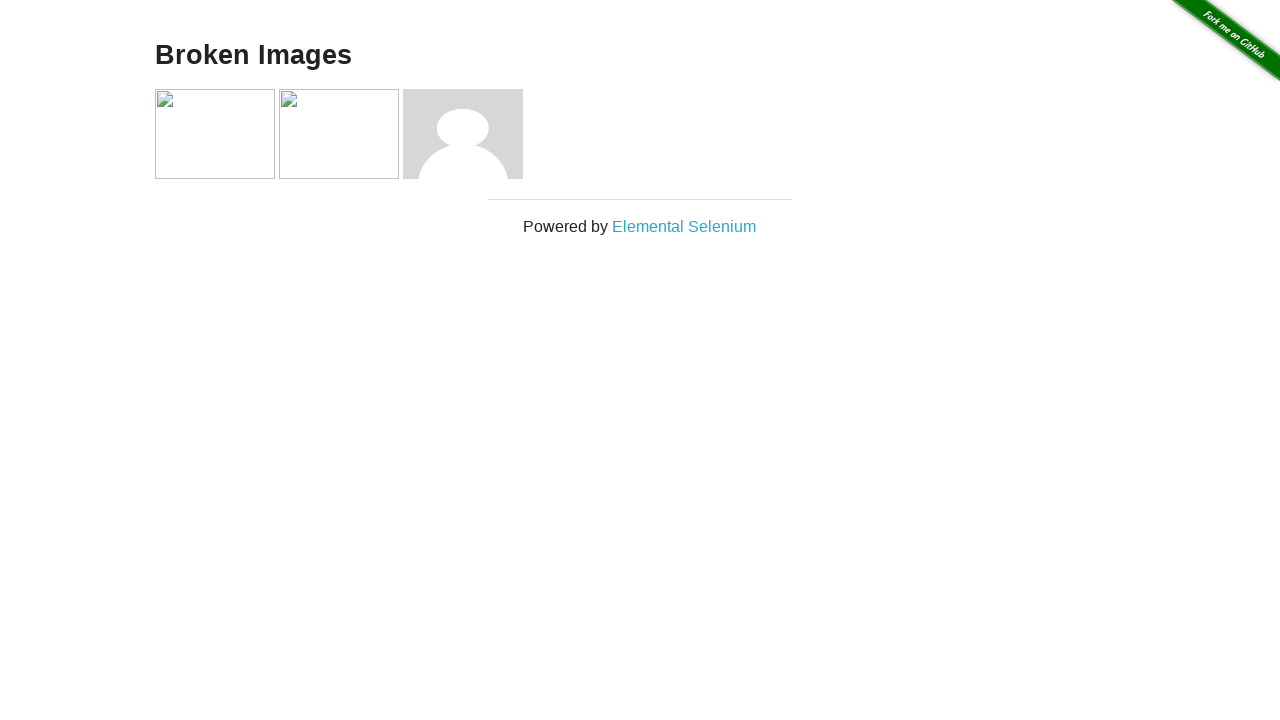

Retrieved natural width of image: 0px
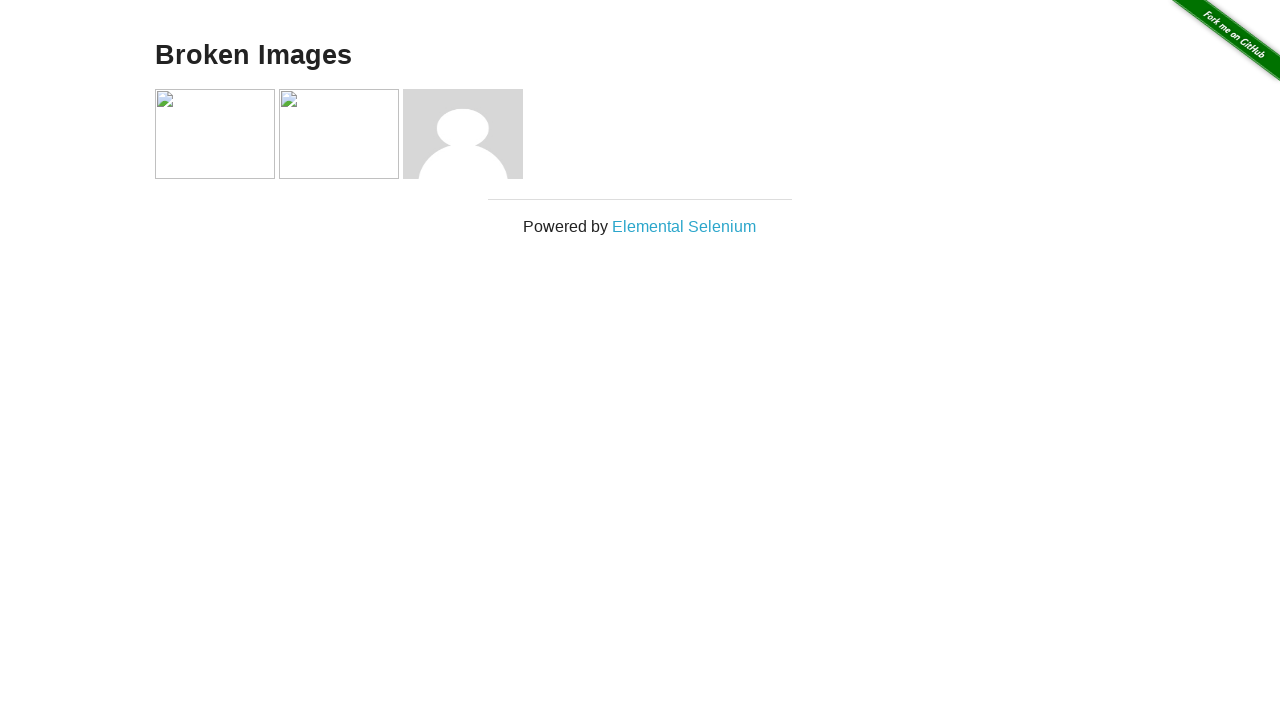

Retrieved natural height of image: 0px
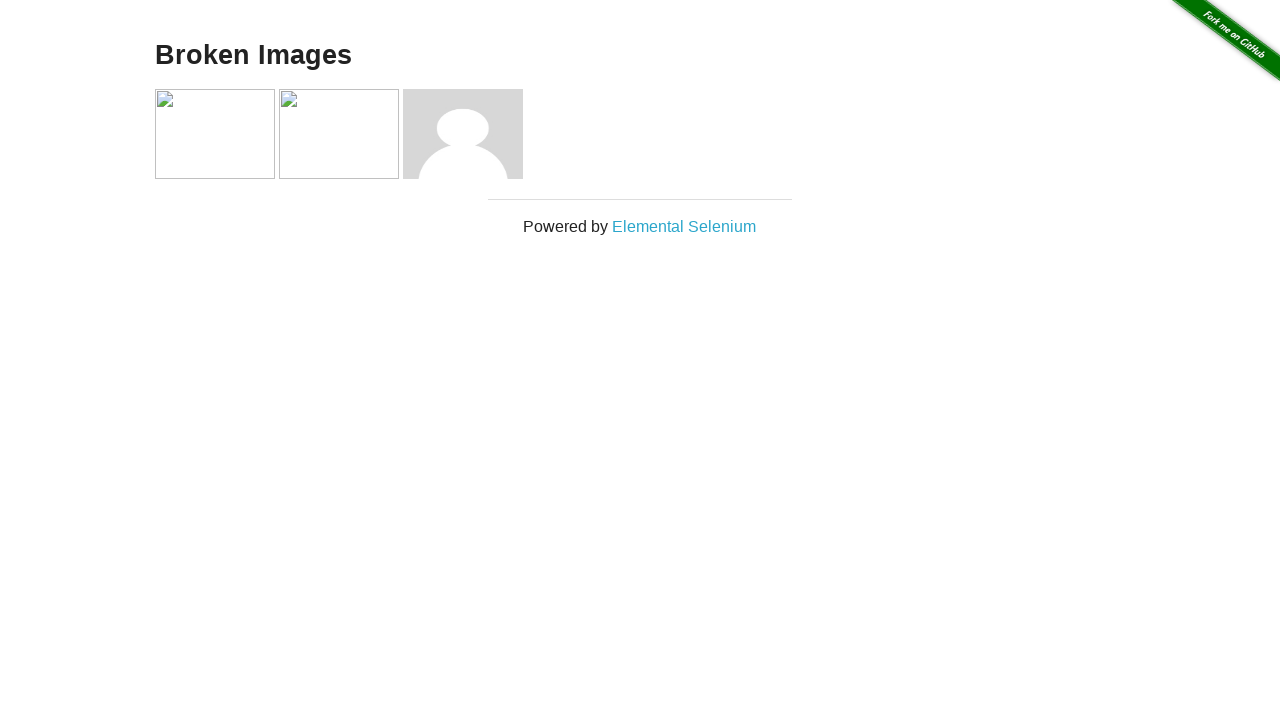

Retrieved natural width of image: 160px
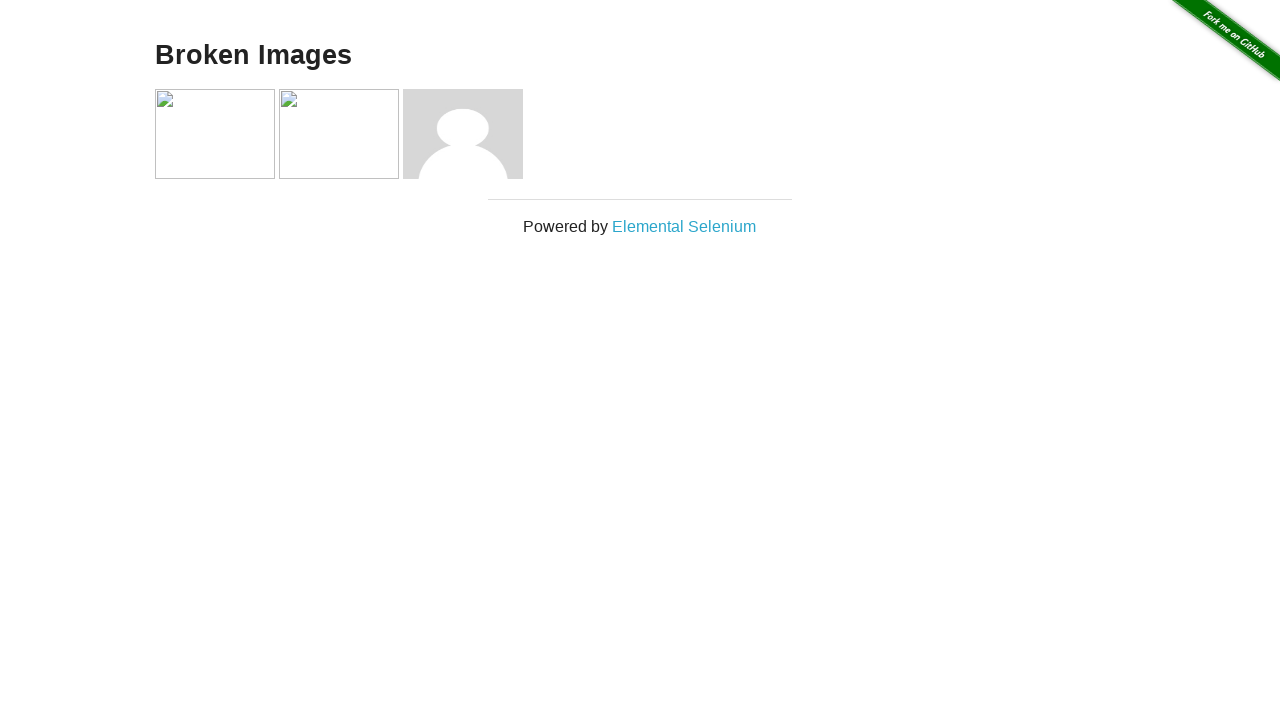

Retrieved natural height of image: 160px
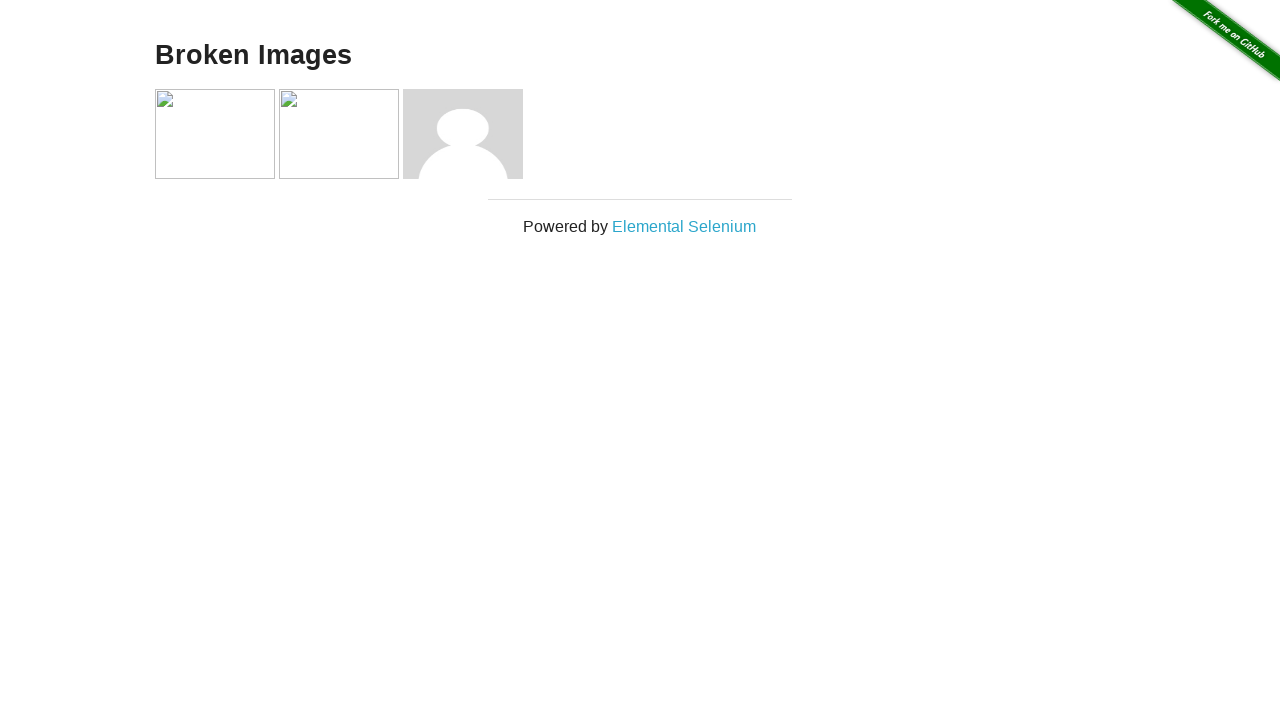

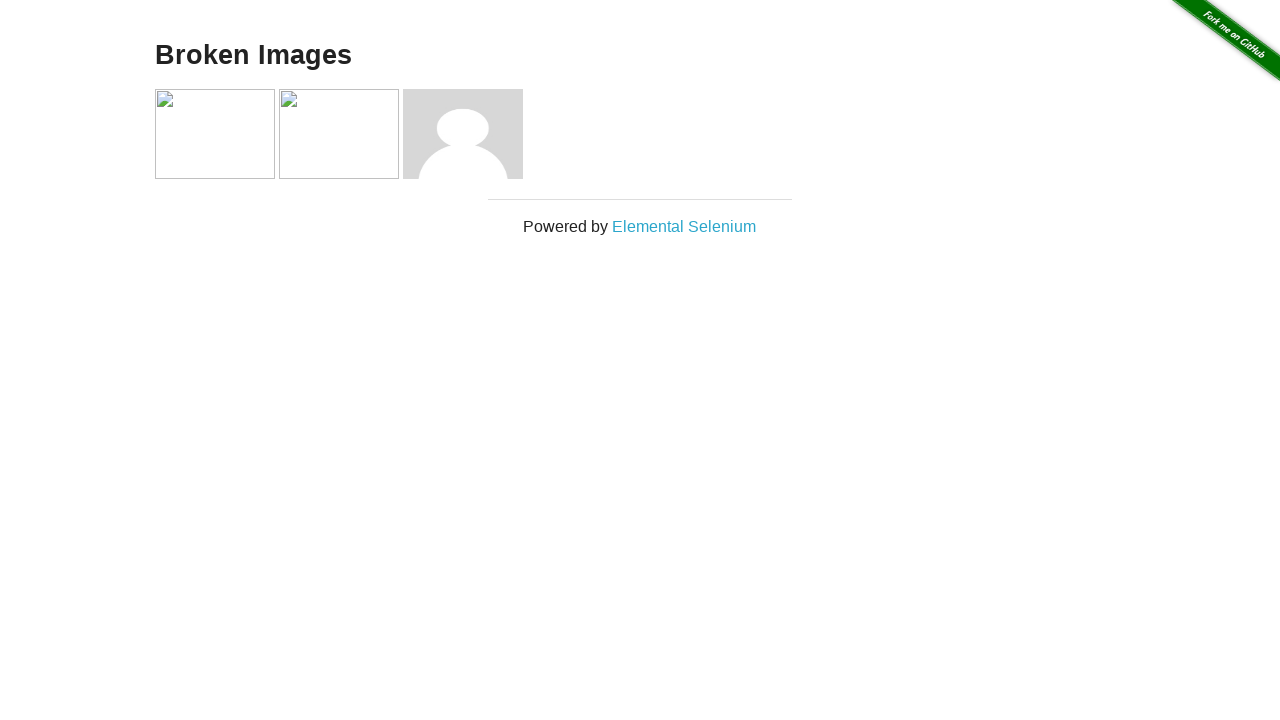